Tests API mocking functionality by intercepting an API call and returning mocked fruit data, then verifying the mocked data appears on the page.

Starting URL: https://demo.playwright.dev/api-mocking

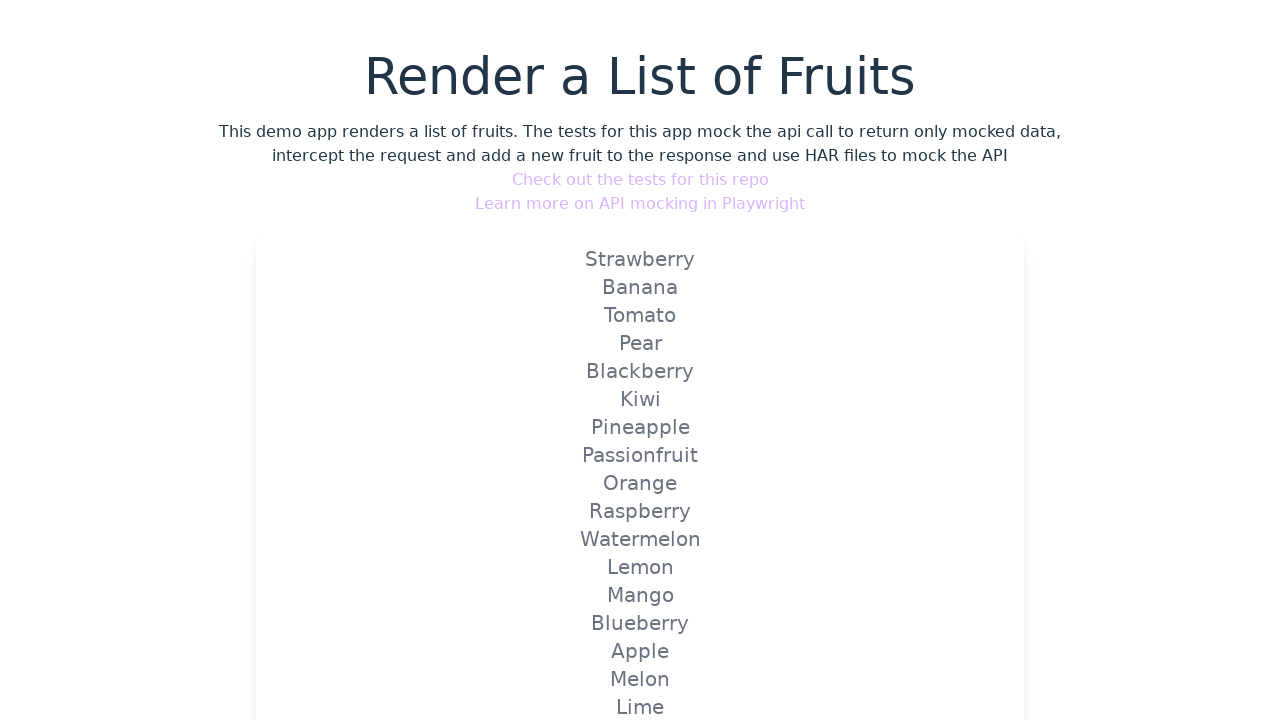

Set up API route mock to intercept fruit data requests and return mocked Strawberry data
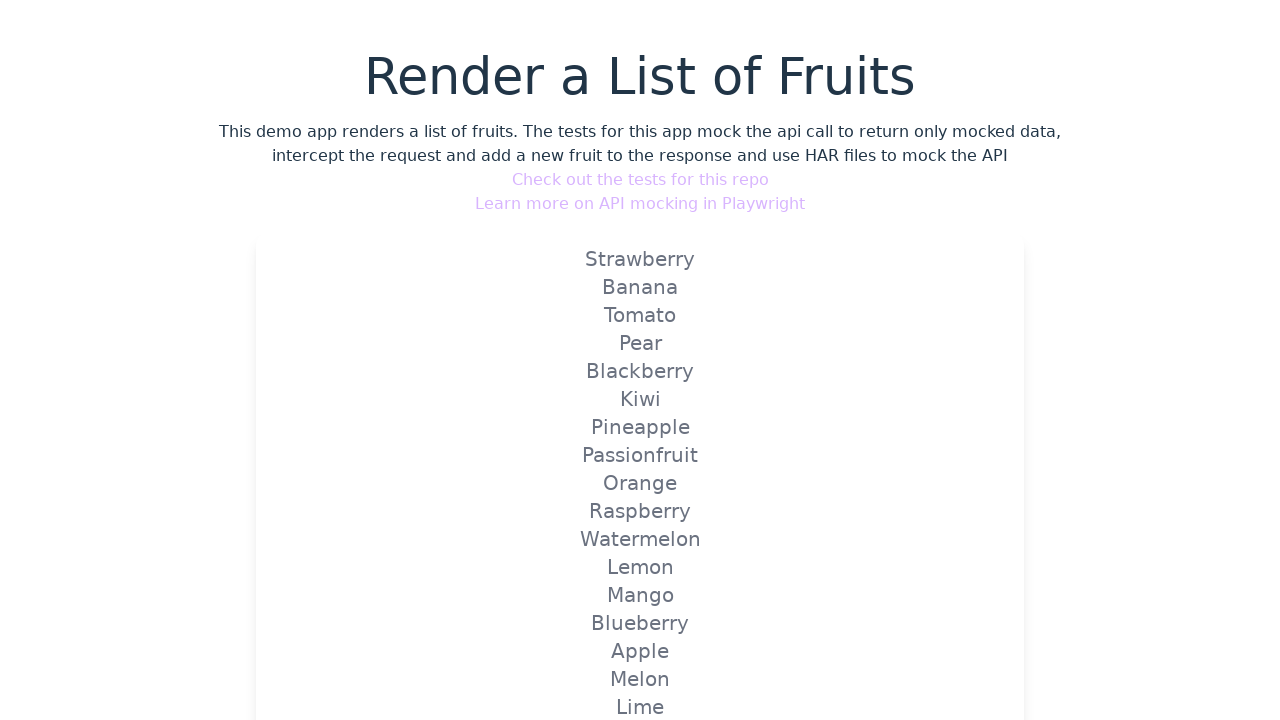

Reloaded page to trigger API mock and load mocked fruit data
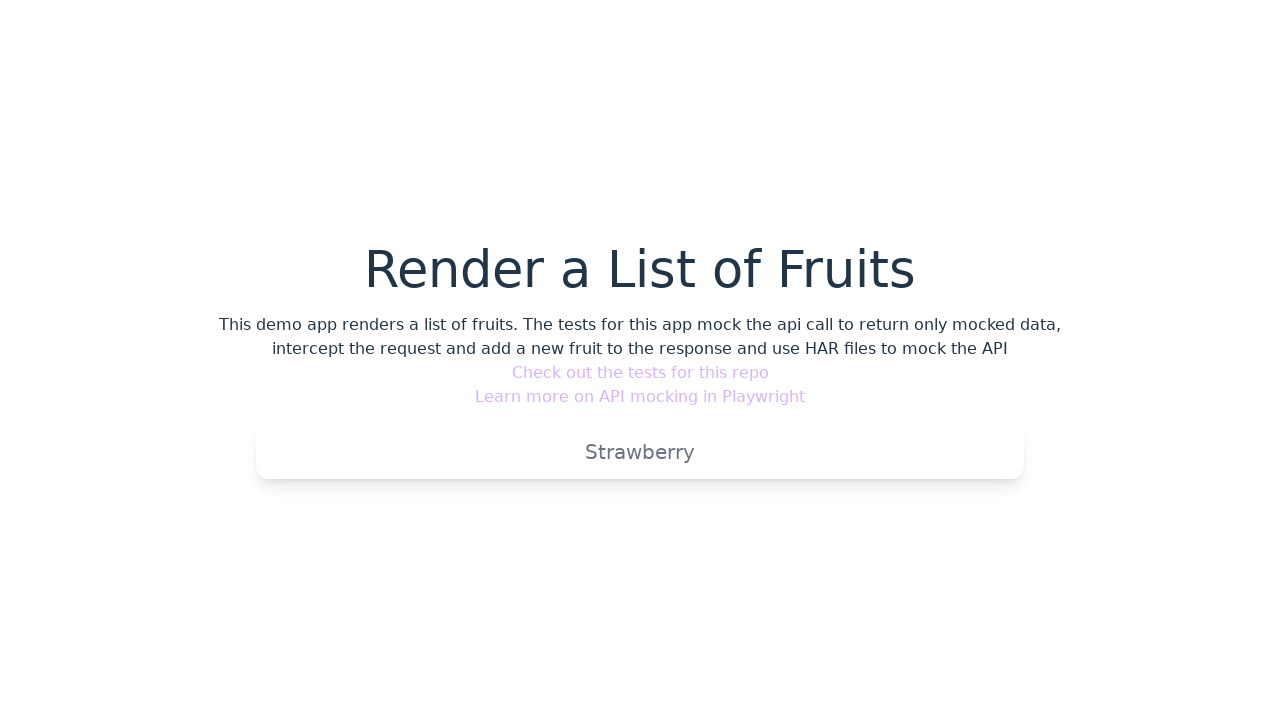

Verified that mocked Strawberry fruit data appears on the page
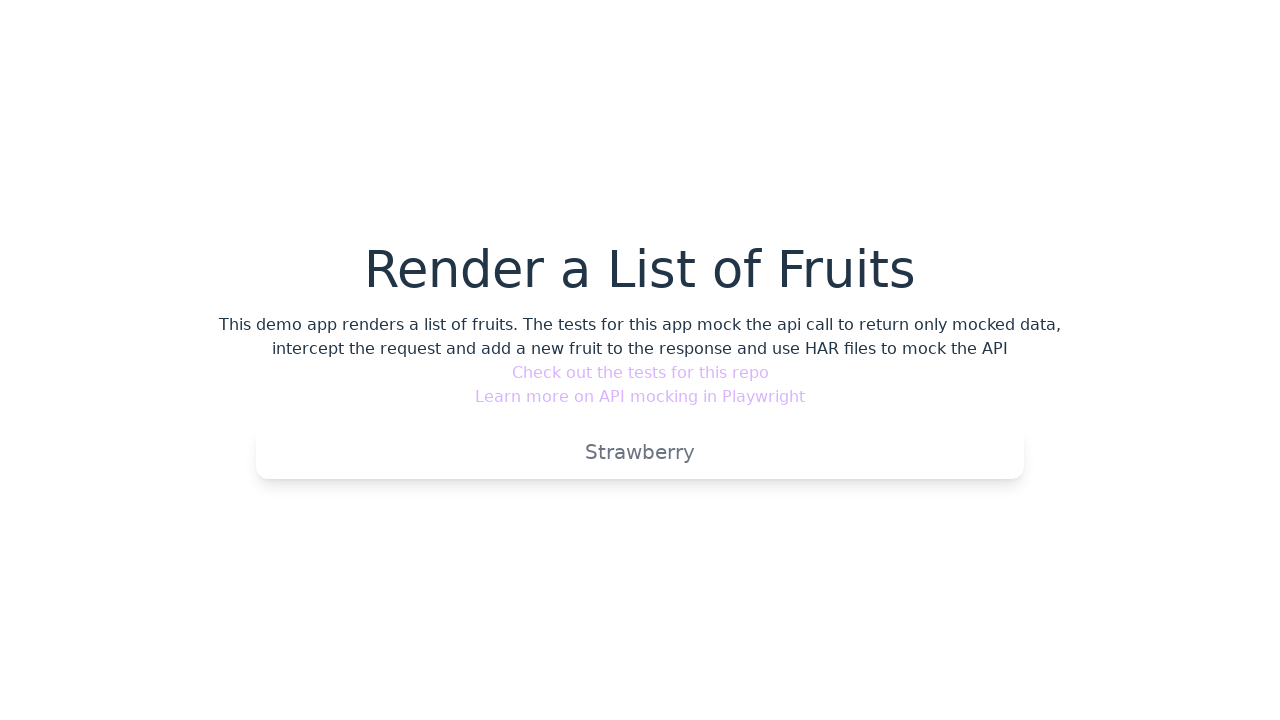

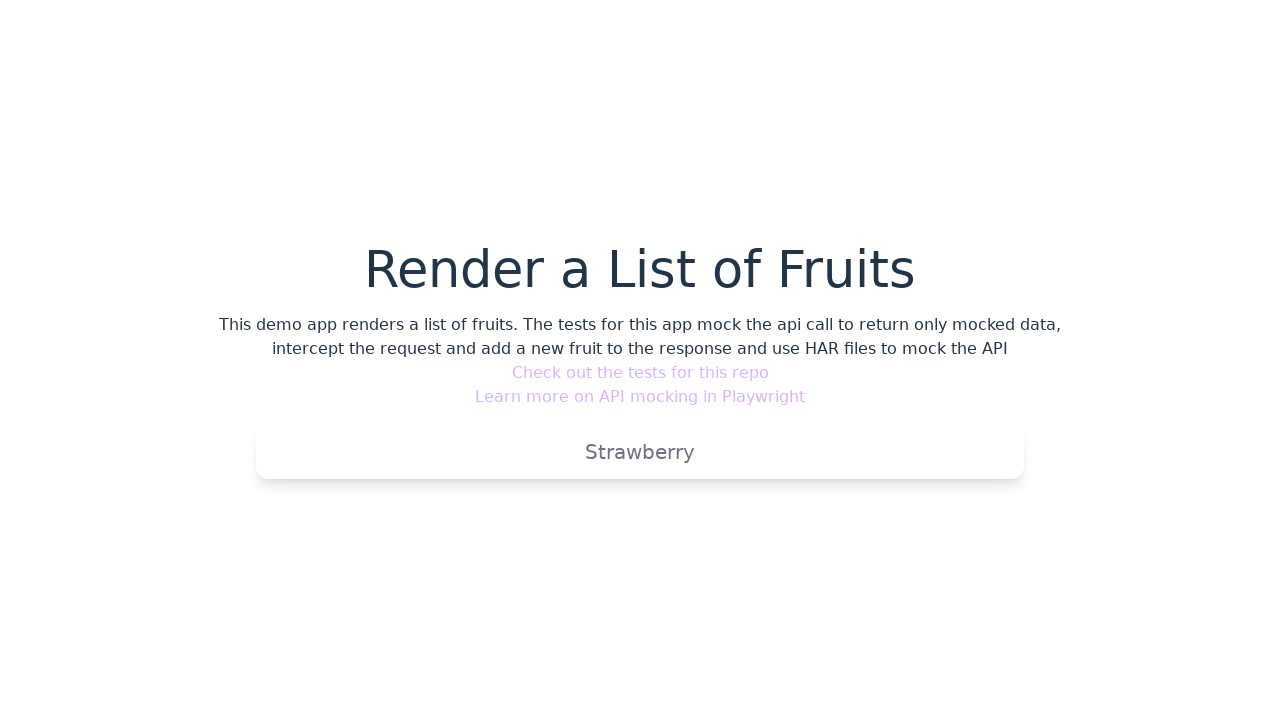